Tests switching between multiple browser windows by clicking a link that opens a new window, then switching to the first window and verifying the title, then switching to the new window and verifying its title.

Starting URL: http://the-internet.herokuapp.com/windows

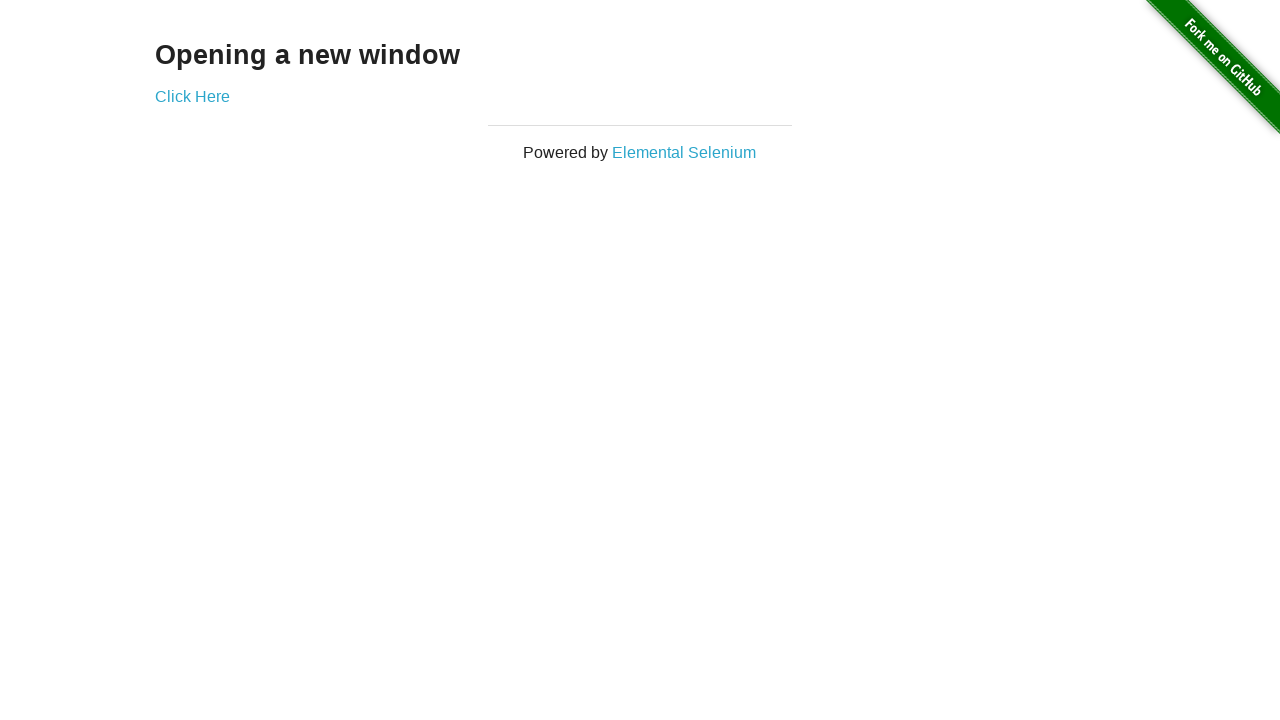

Clicked link that opens a new window at (192, 96) on .example a
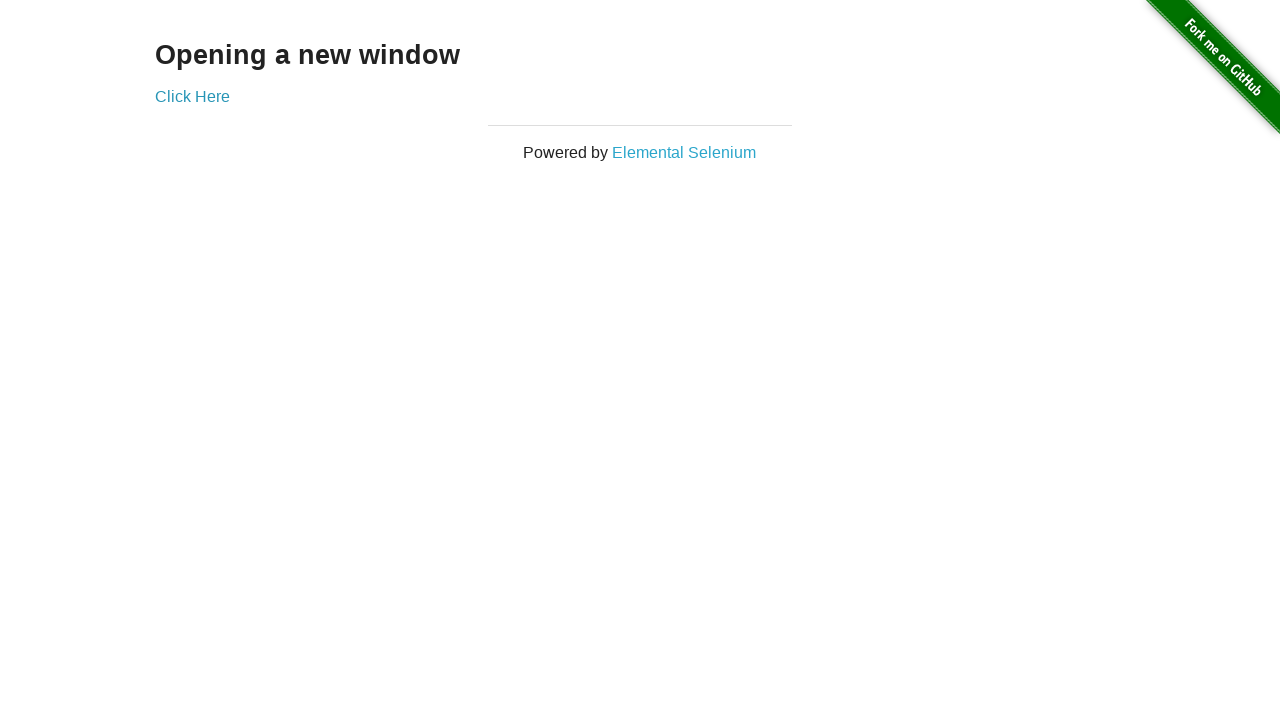

Captured new window reference
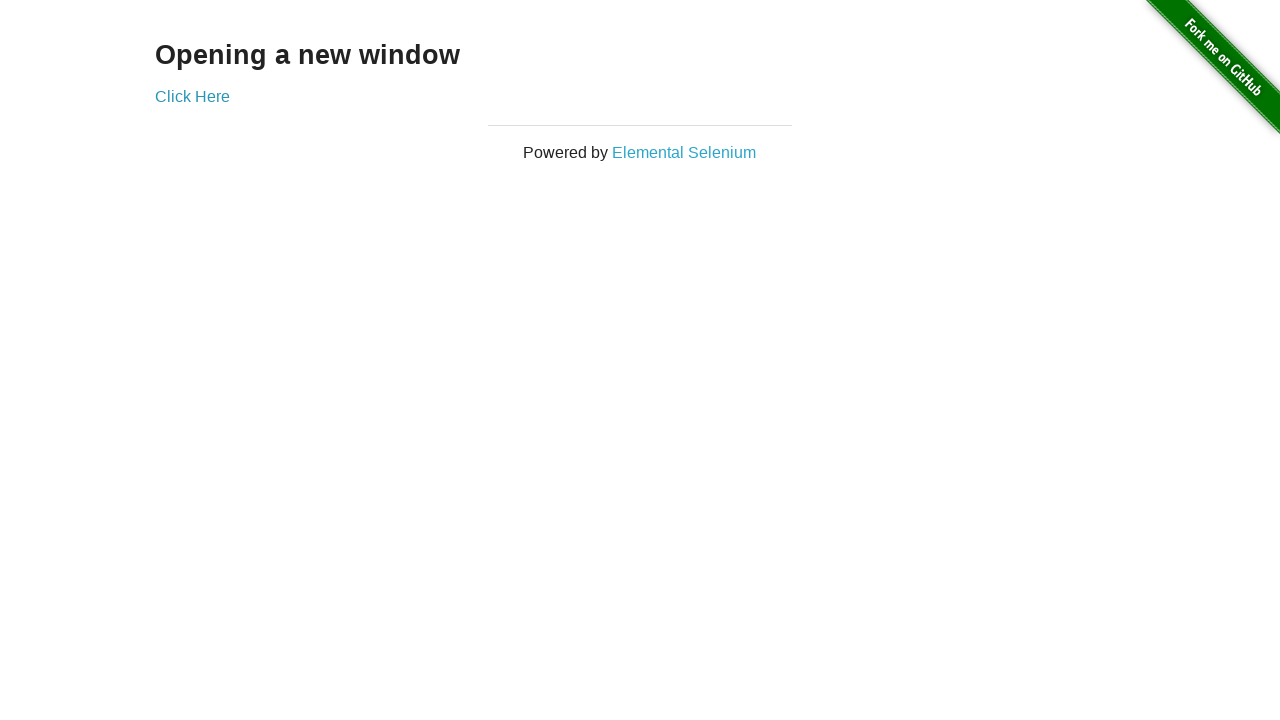

Verified original window title is not 'New Window'
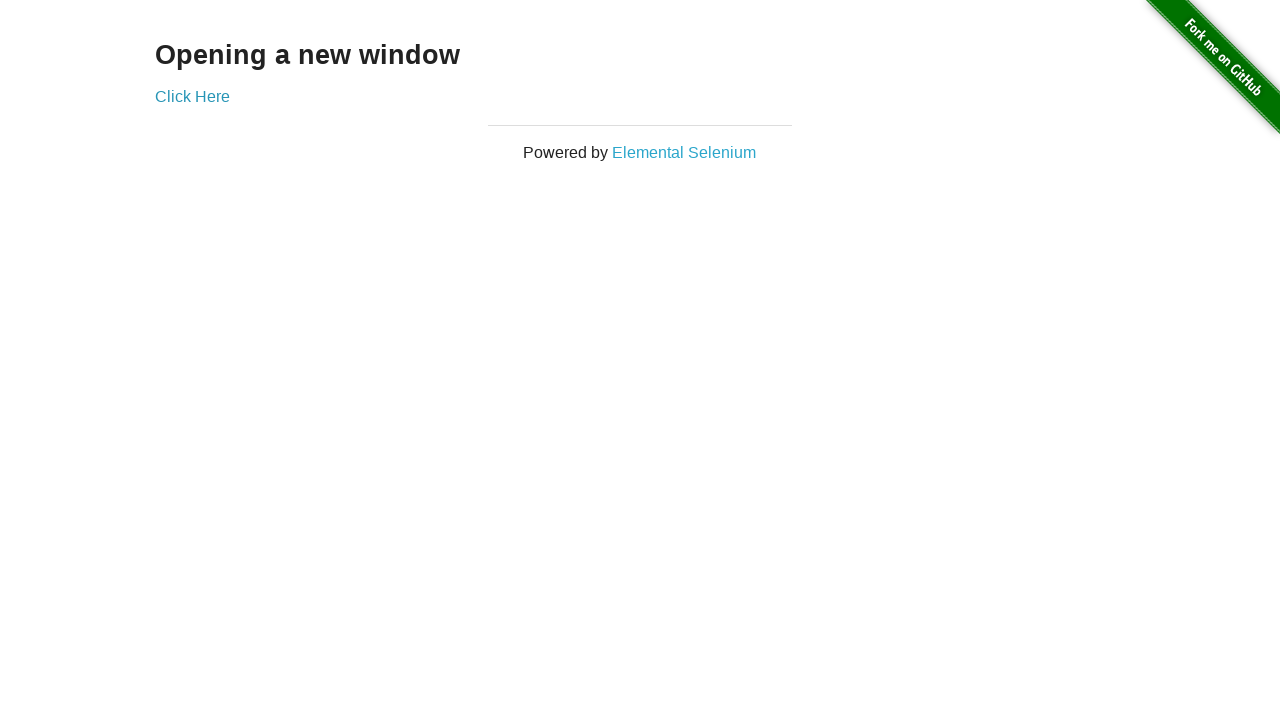

Waited for new window to load
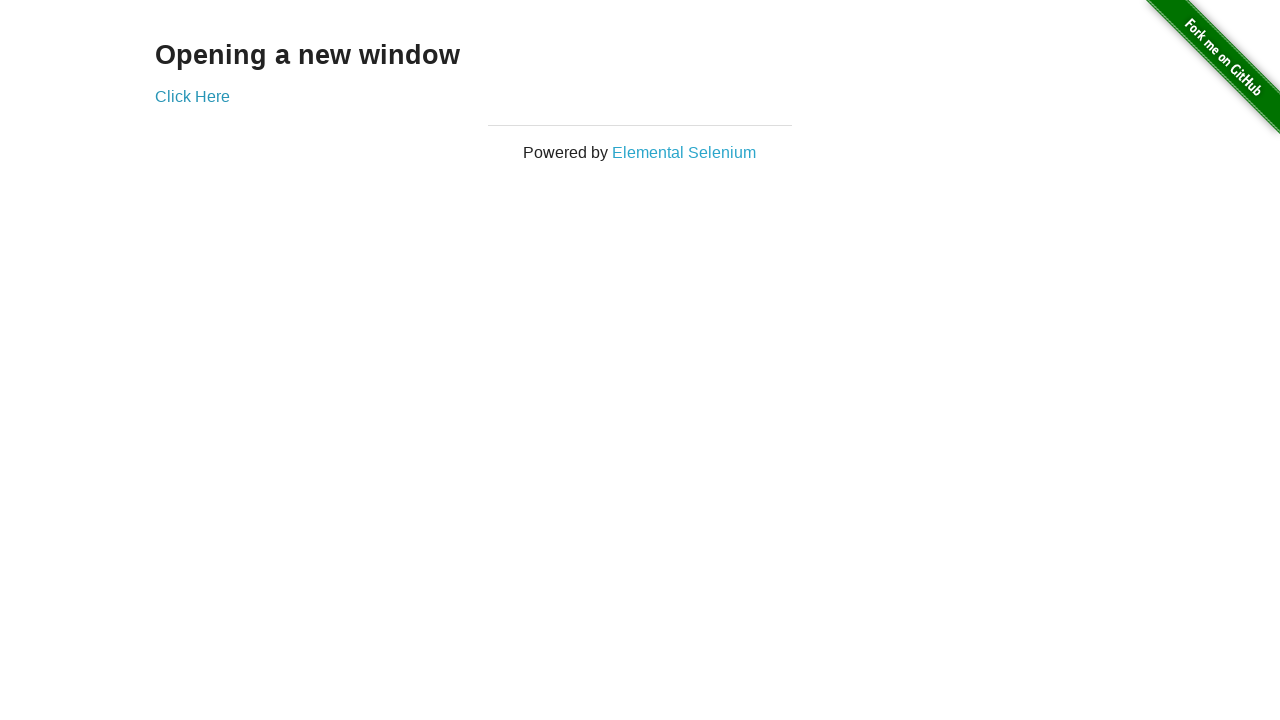

Verified new window title is 'New Window'
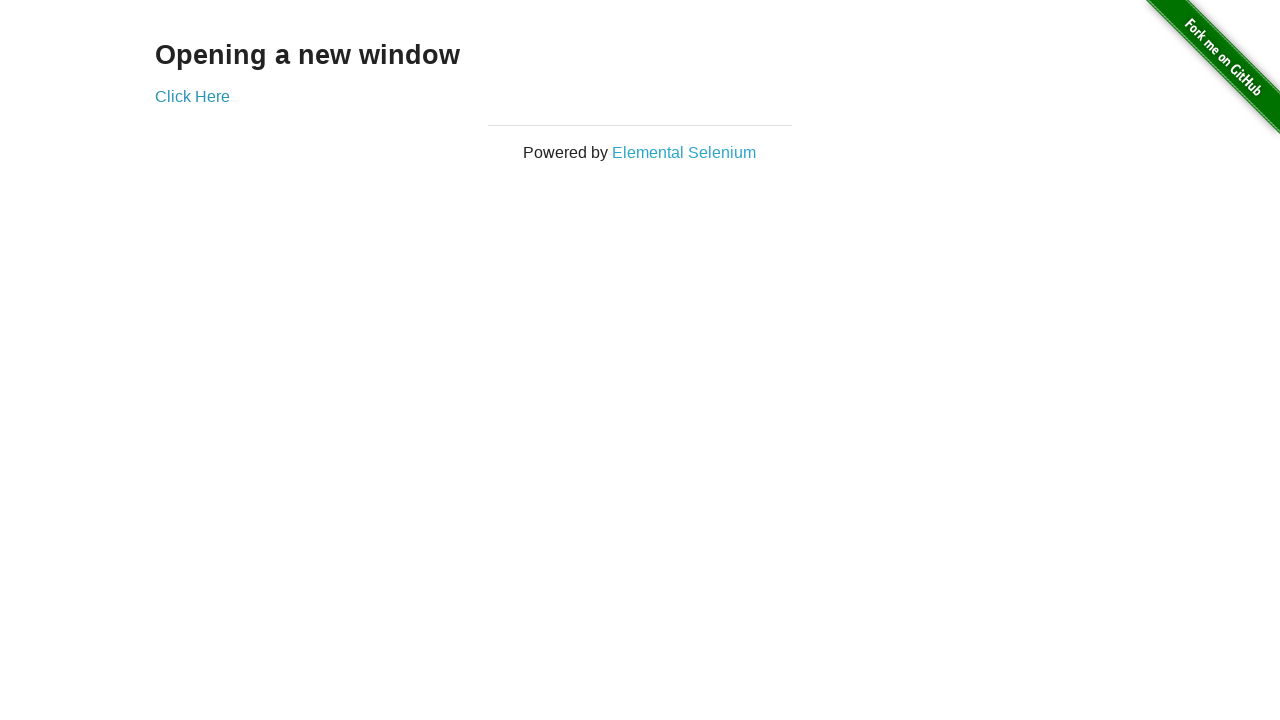

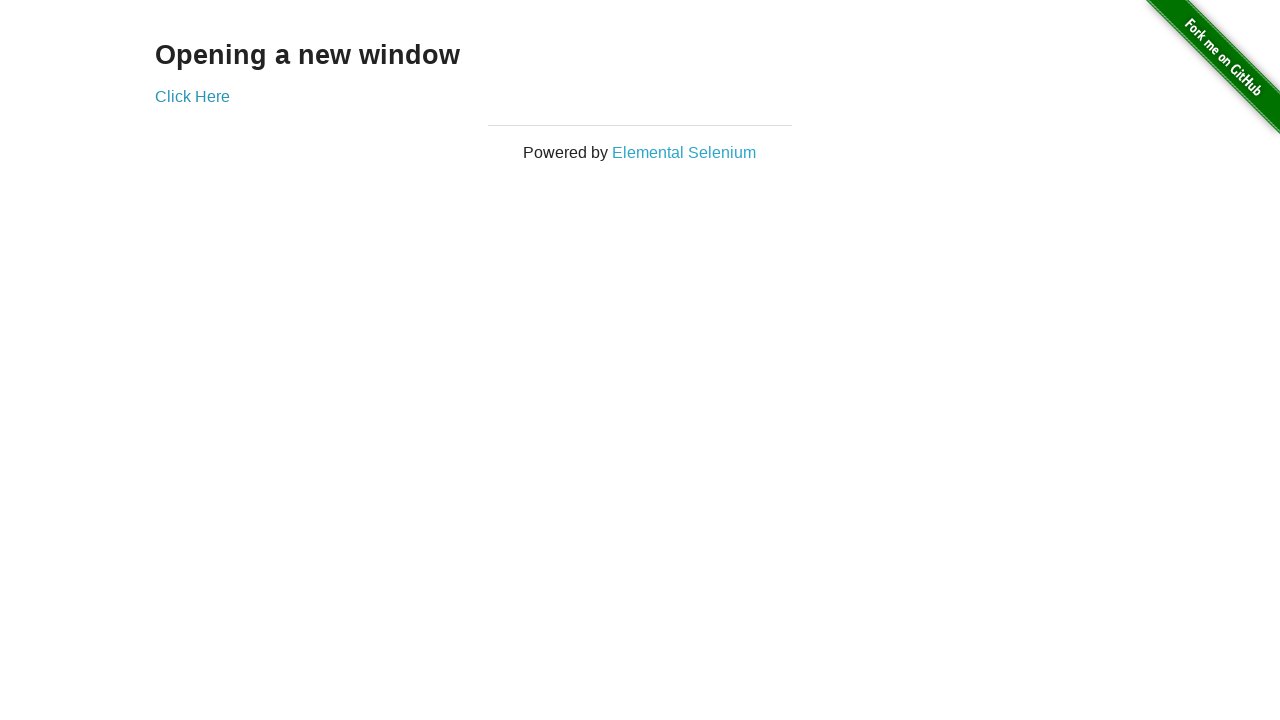